Checks that Japanese title or Japanese content related to architecture is displayed on the page

Starting URL: https://bob-takuya.github.io/archi-site/

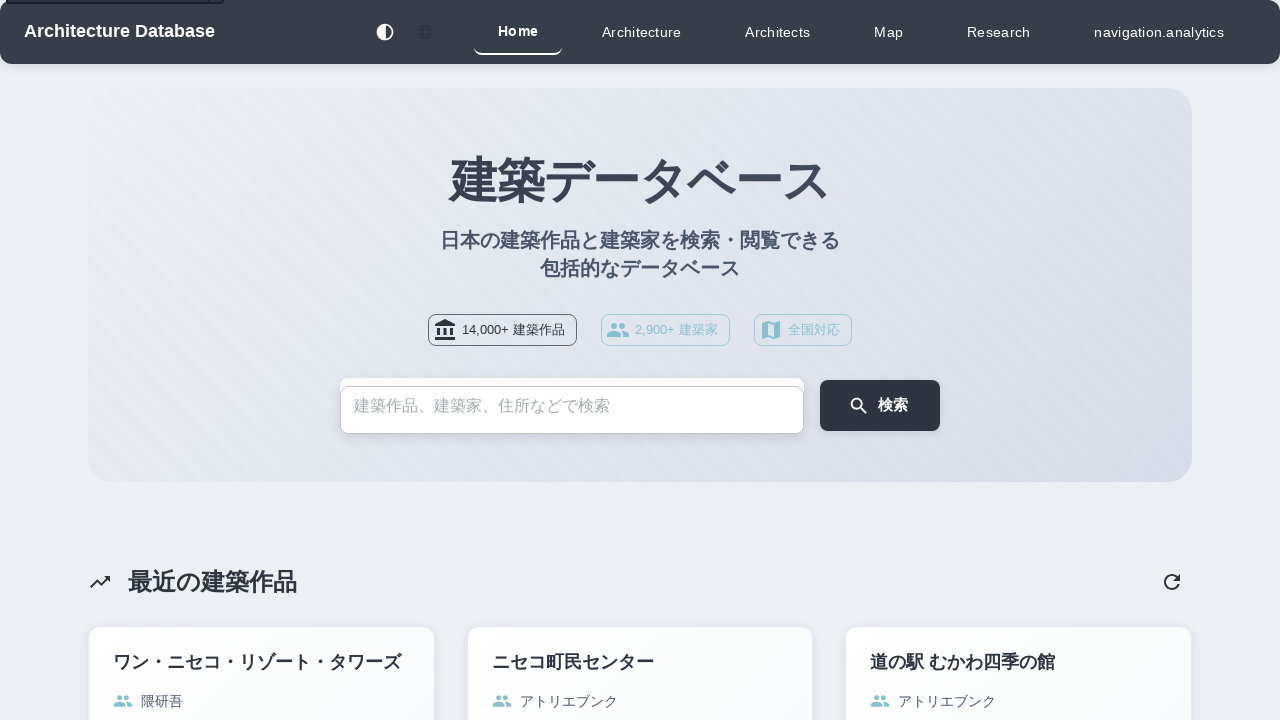

Waited for page to reach networkidle load state
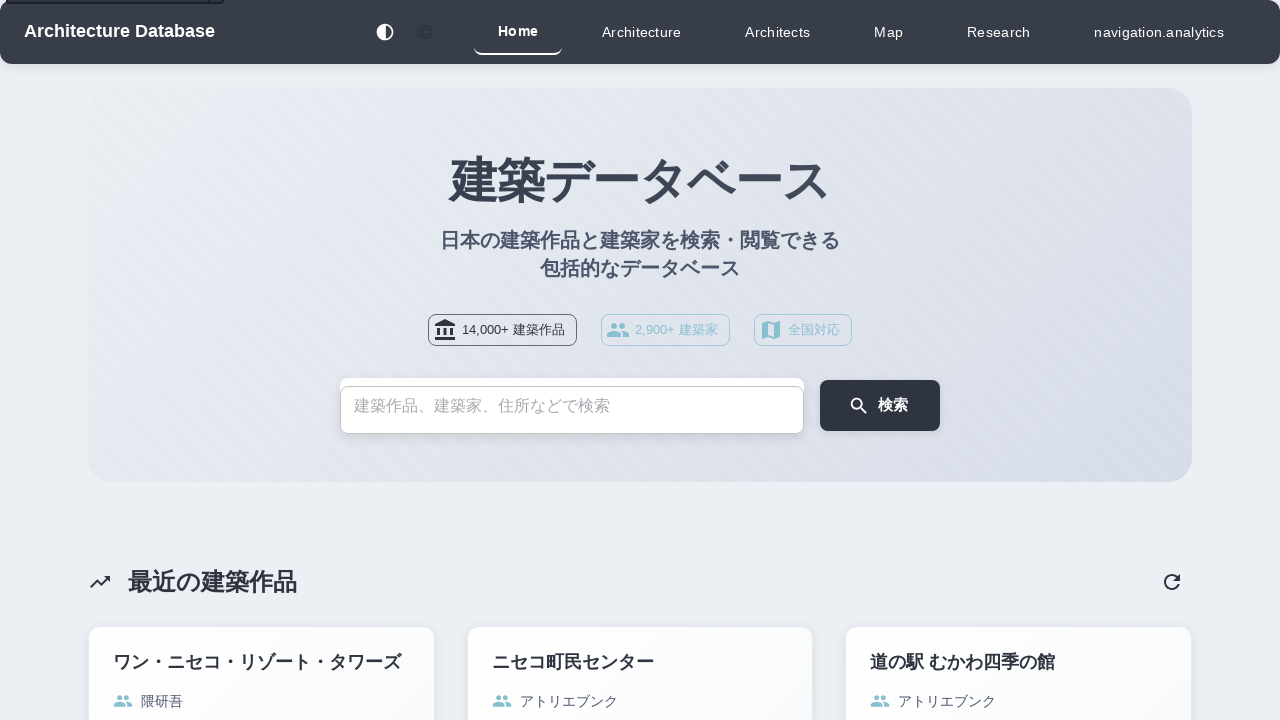

Retrieved page title: 建築データベース | 日本の建築作品と建築家の包括的データベース
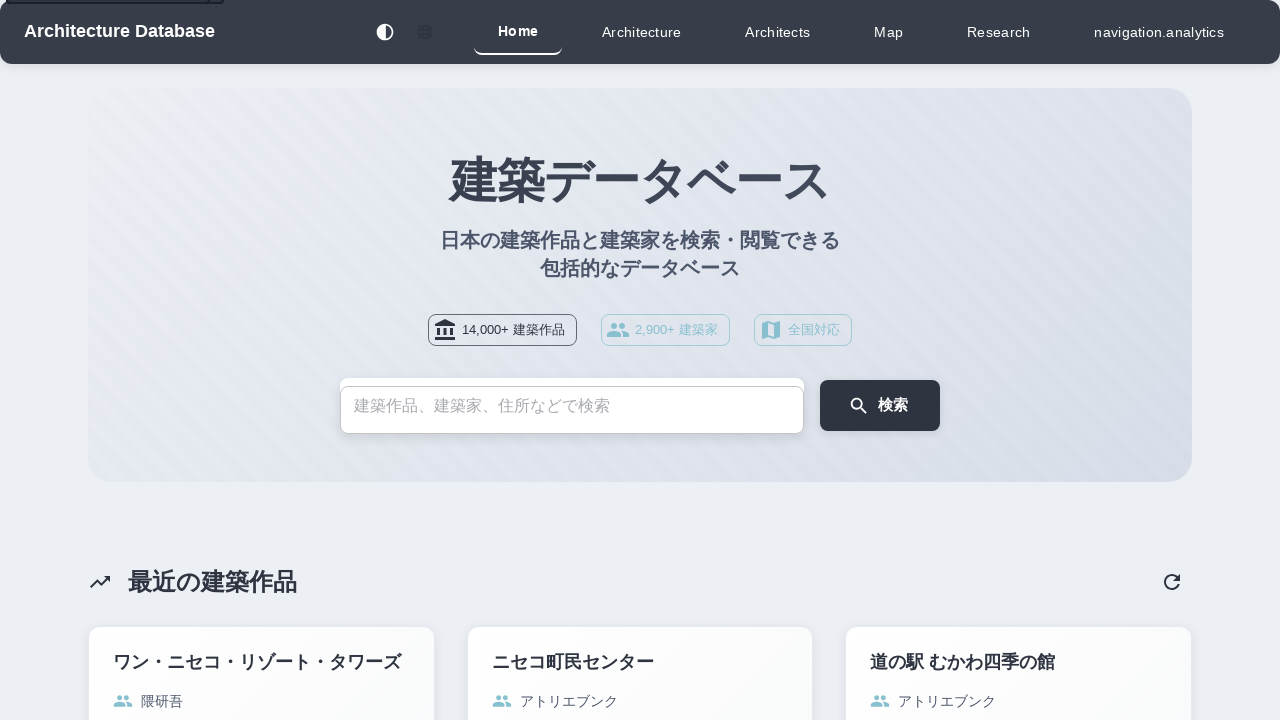

Checked for Japanese title keywords - found: True
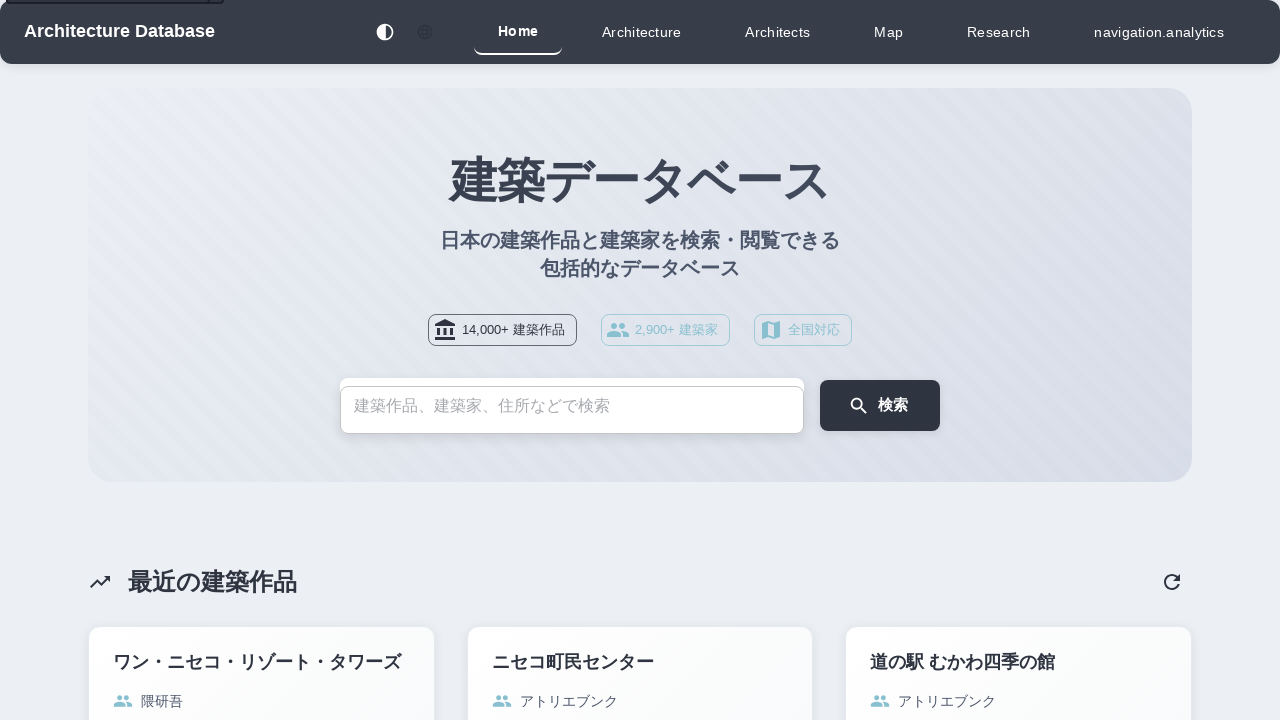

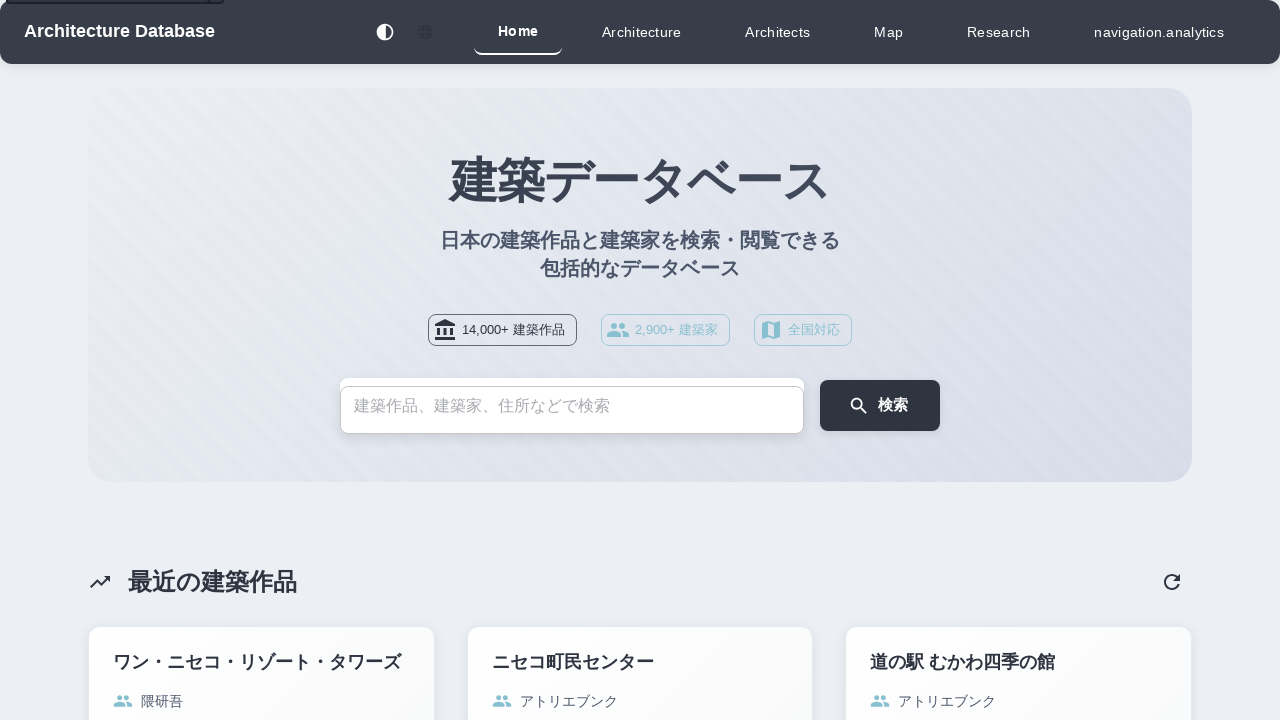